Verifies that the page title does not match an incorrect title with a typo

Starting URL: https://www.inews.id/travel

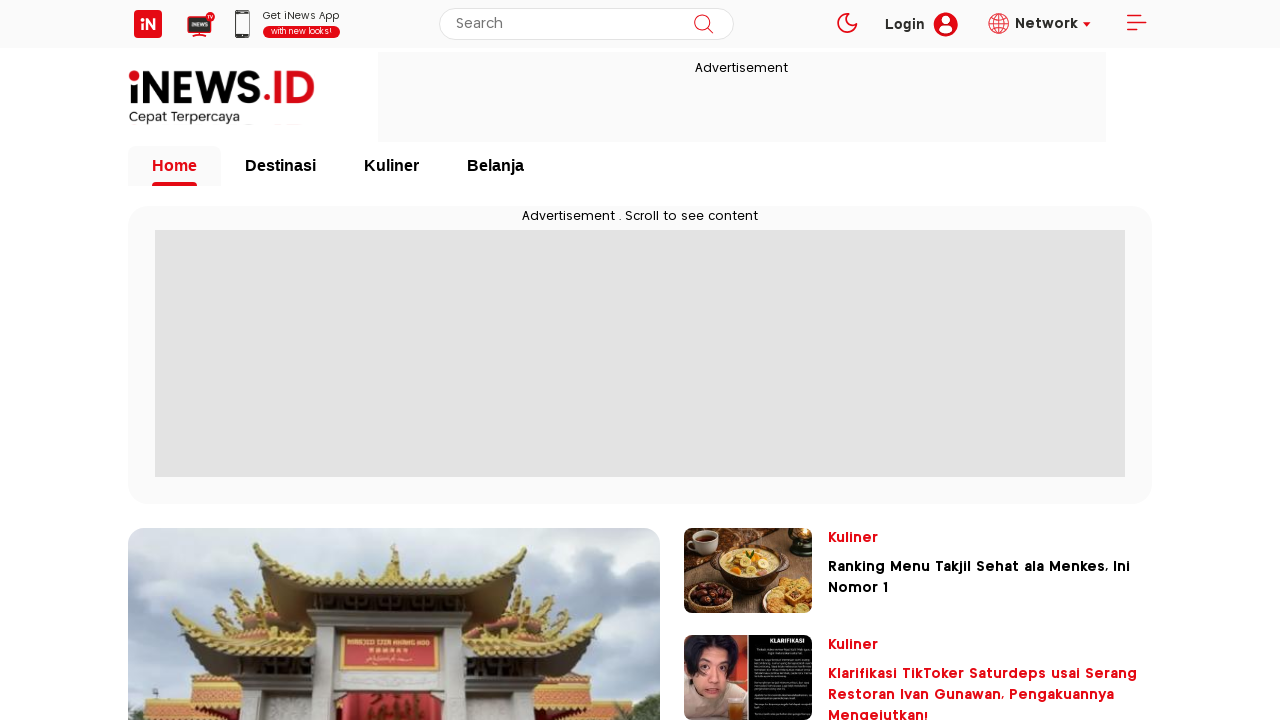

Retrieved page title
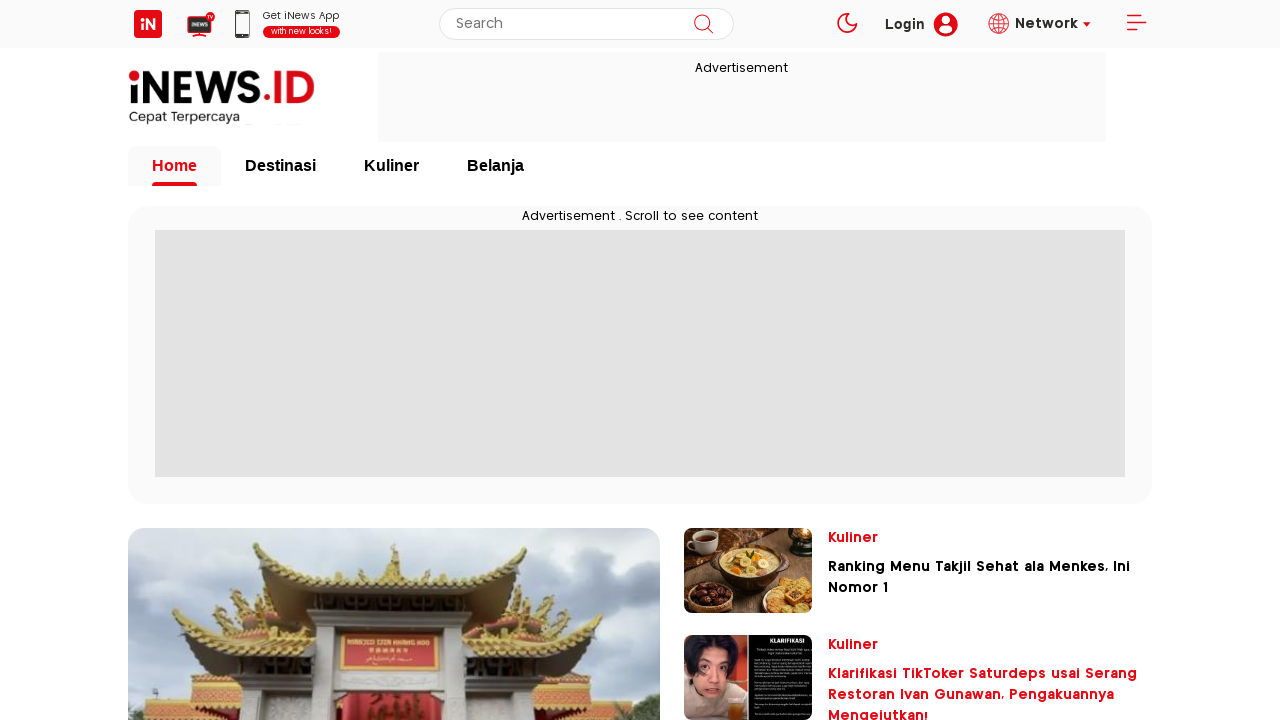

Set incorrect title with typo for comparison
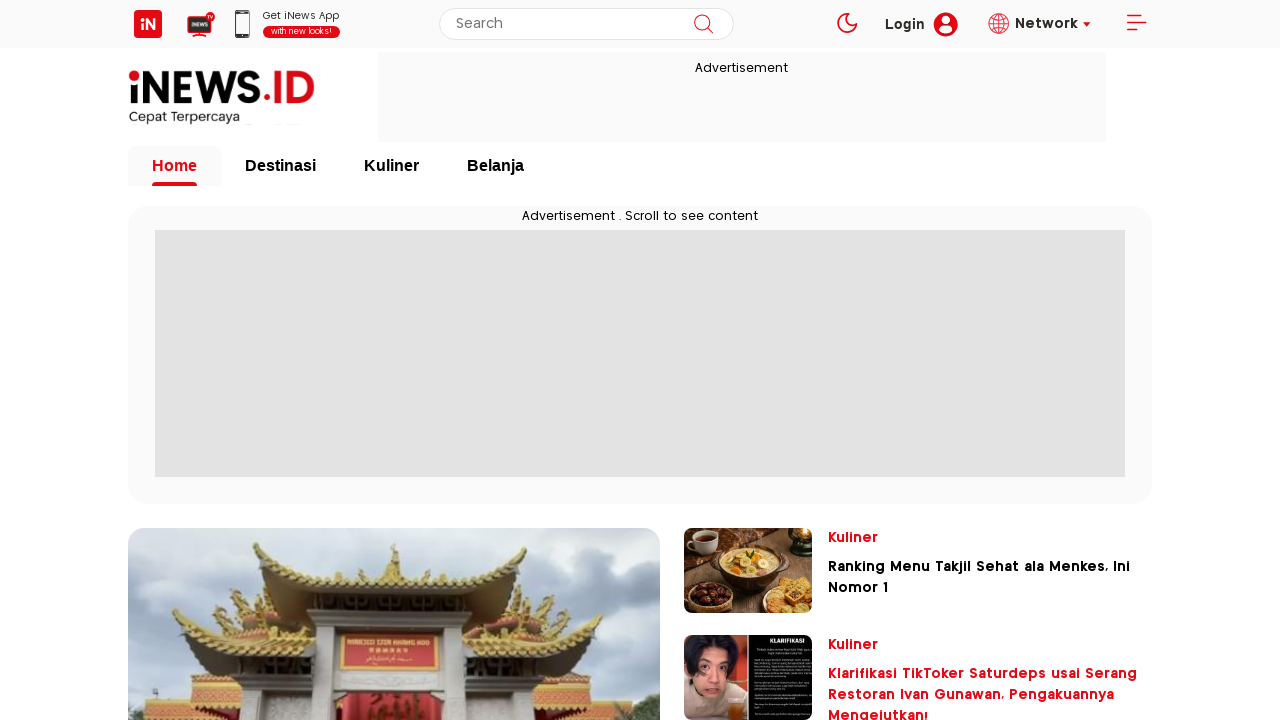

Verified that page title does not match incorrect title with typo
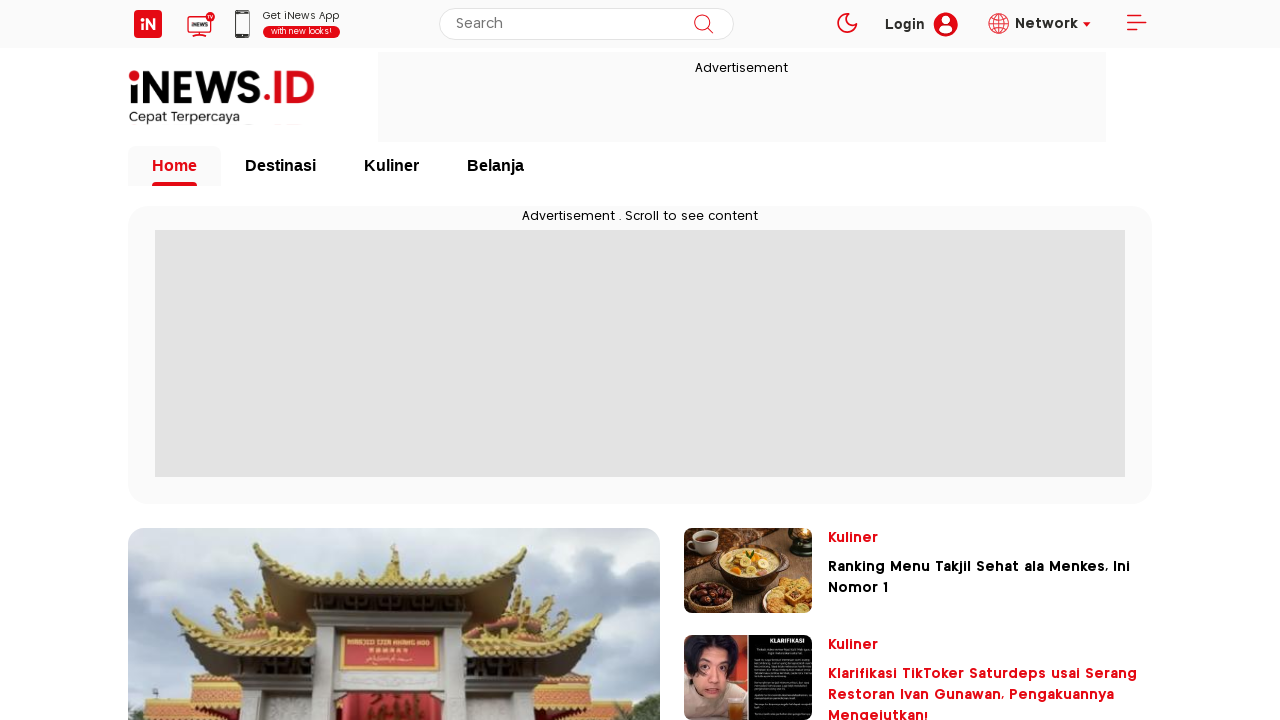

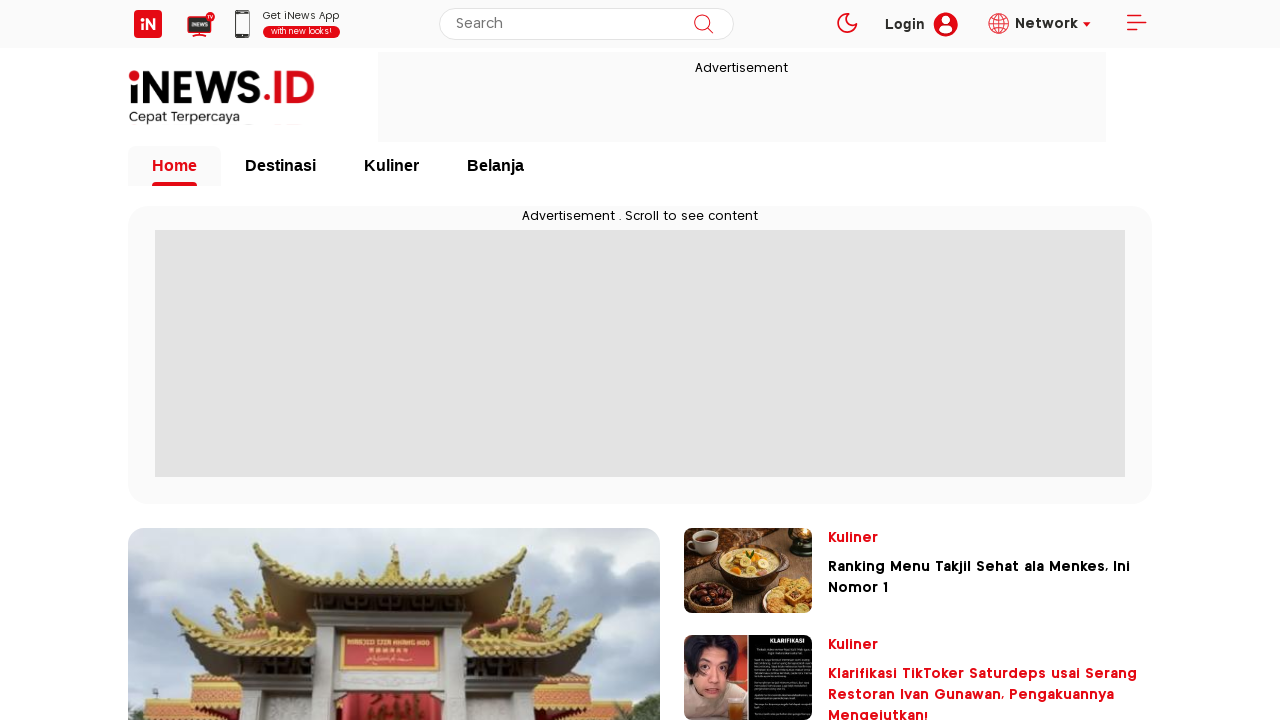